Tests clicking the signup button to navigate to the signup page from the homepage

Starting URL: https://selenium-blog.herokuapp.com/

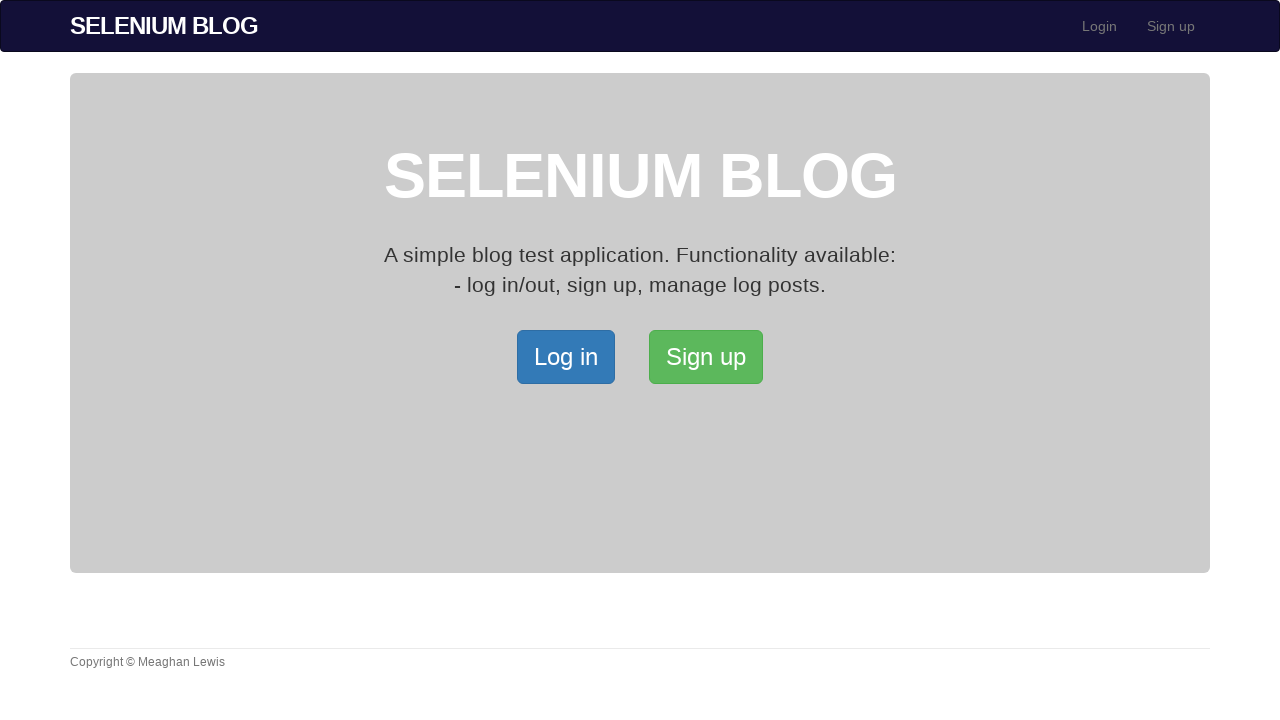

Clicked signup button on homepage at (706, 357) on xpath=/html/body/div[2]/div/a[2]
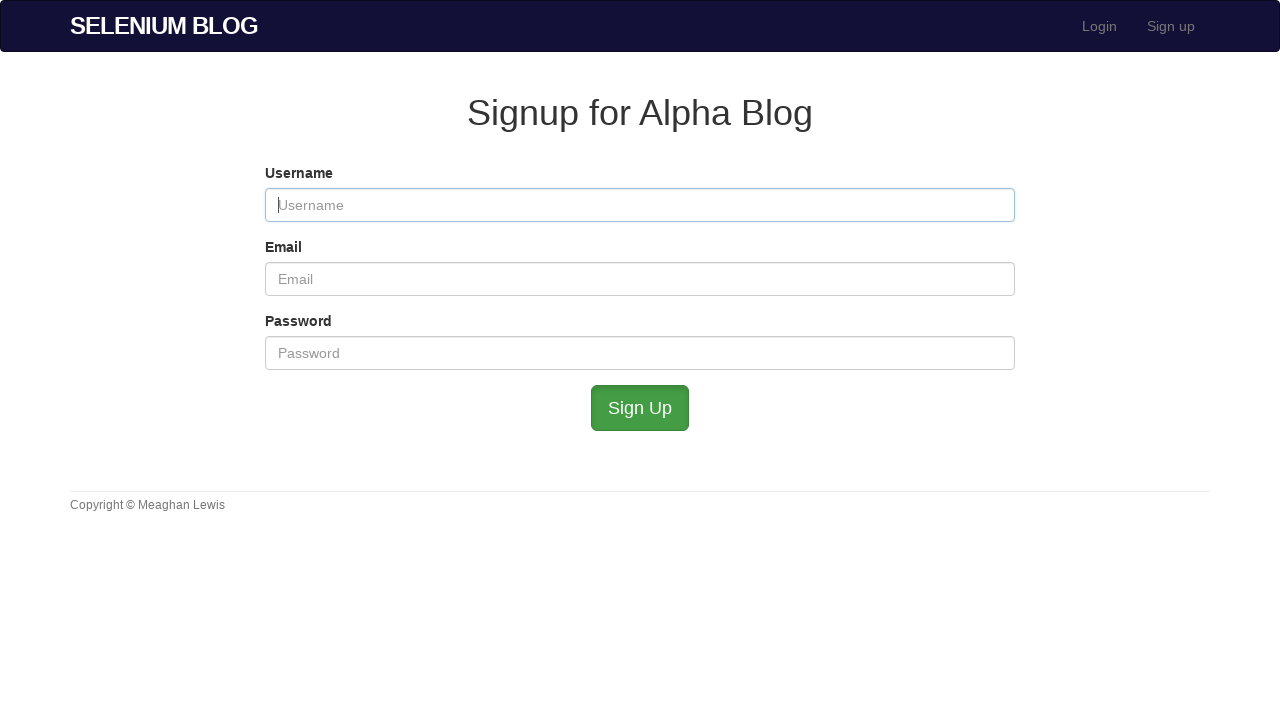

Signup page loaded successfully
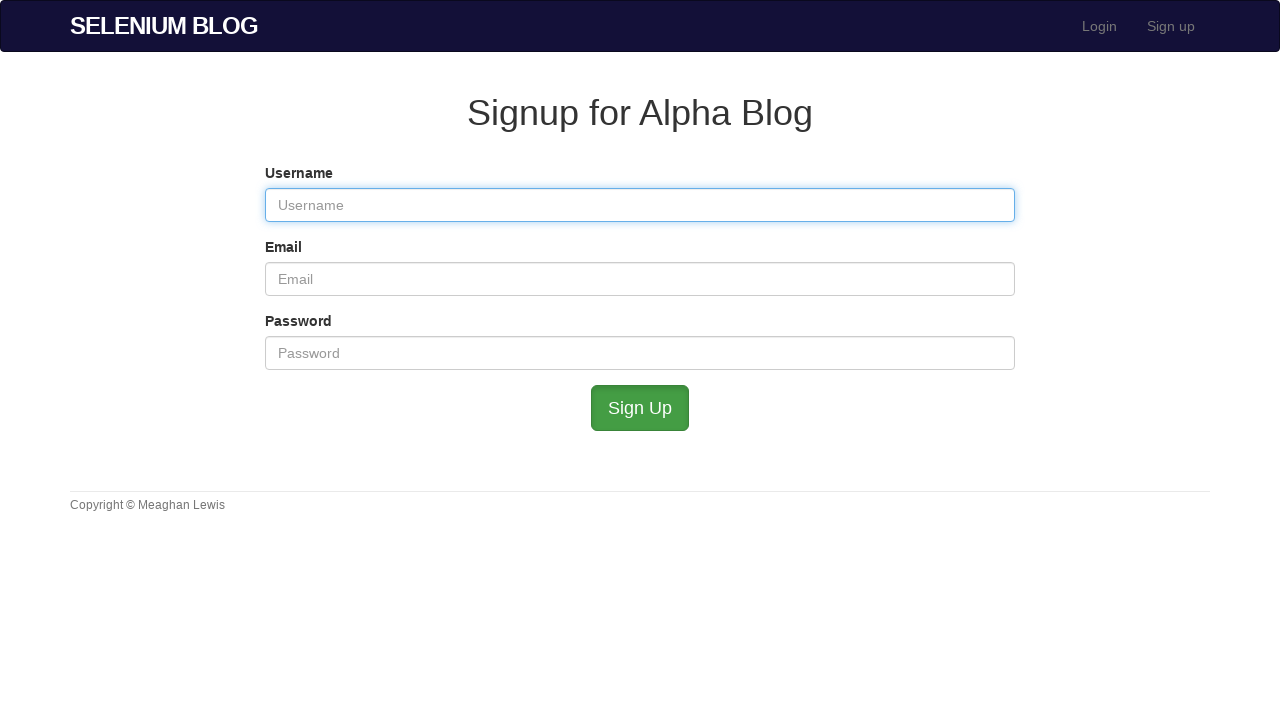

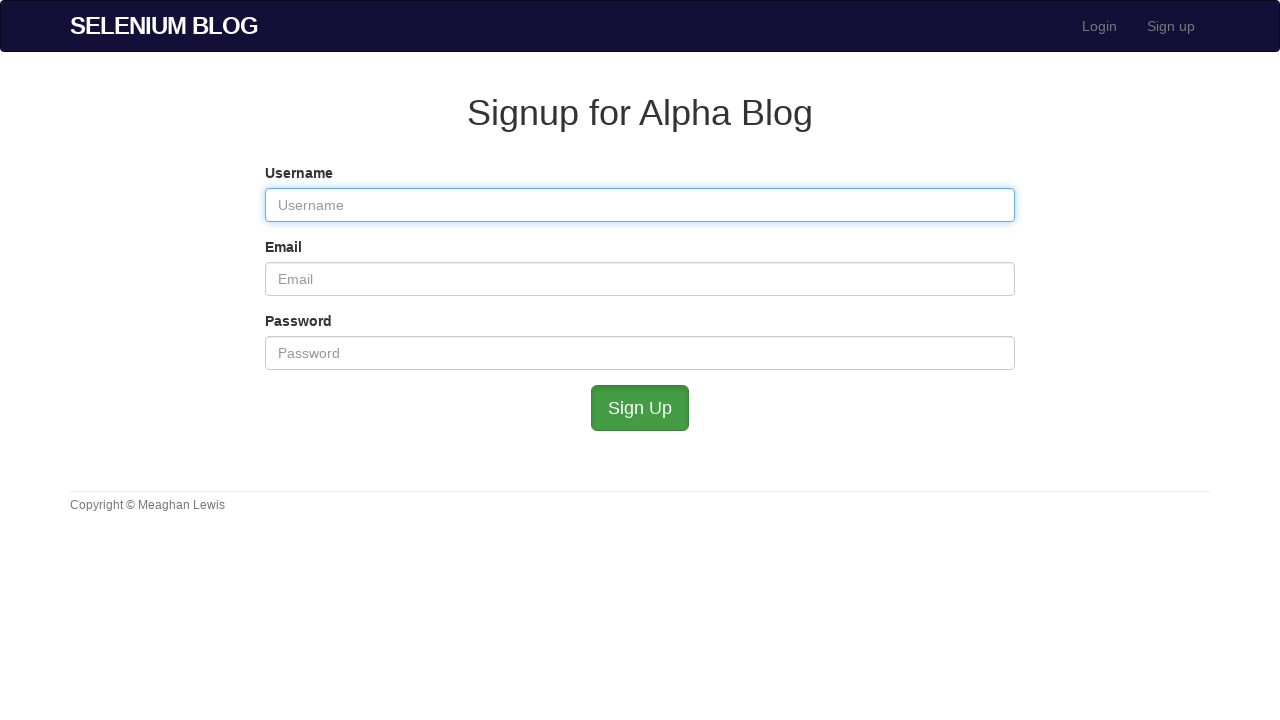